Tests registration form validation when email fields are left empty while other fields are filled

Starting URL: https://alada.vn/tai-khoan/dang-ky.html

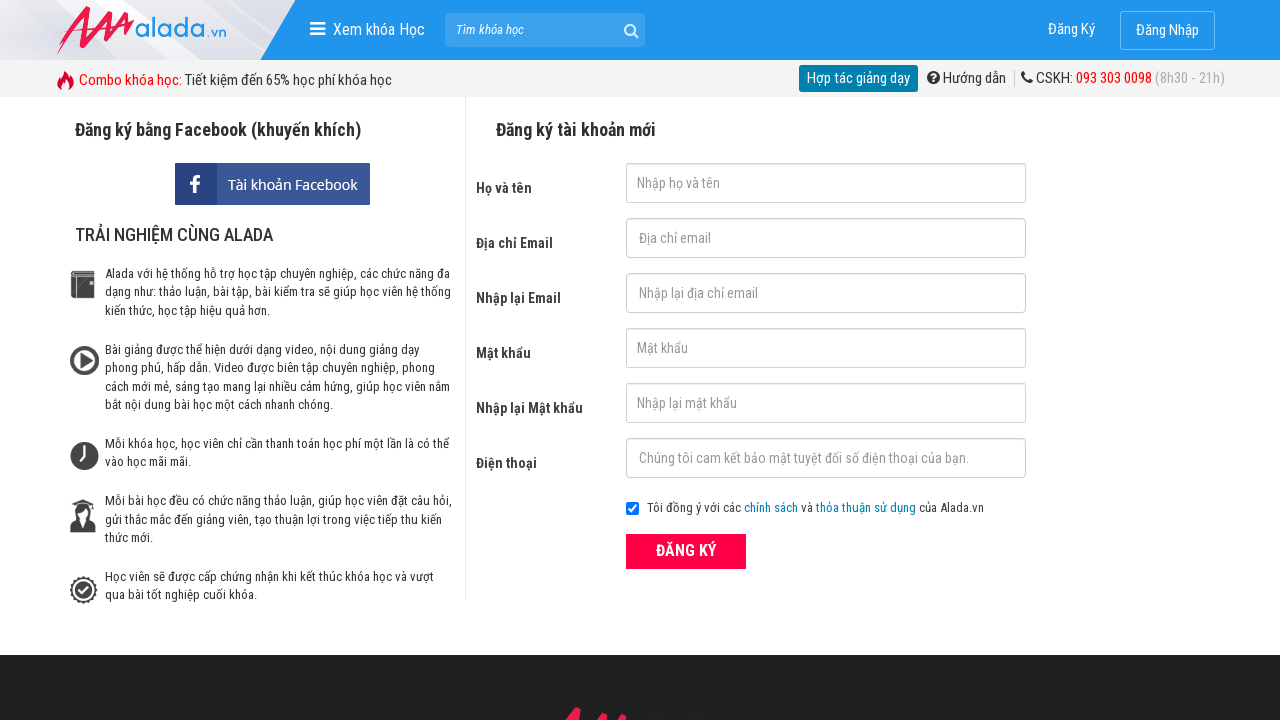

Filled name field with 'Pika pika' on #txtFirstname
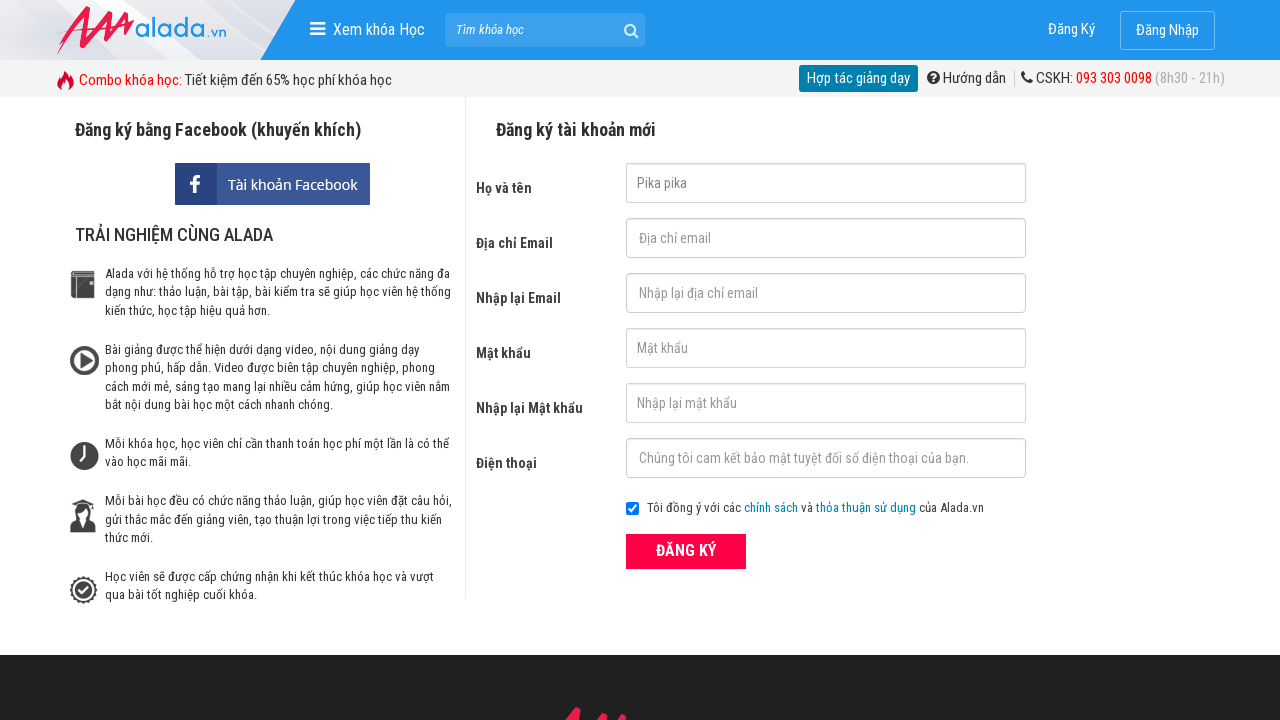

Filled password field with '01102020' on #txtPassword
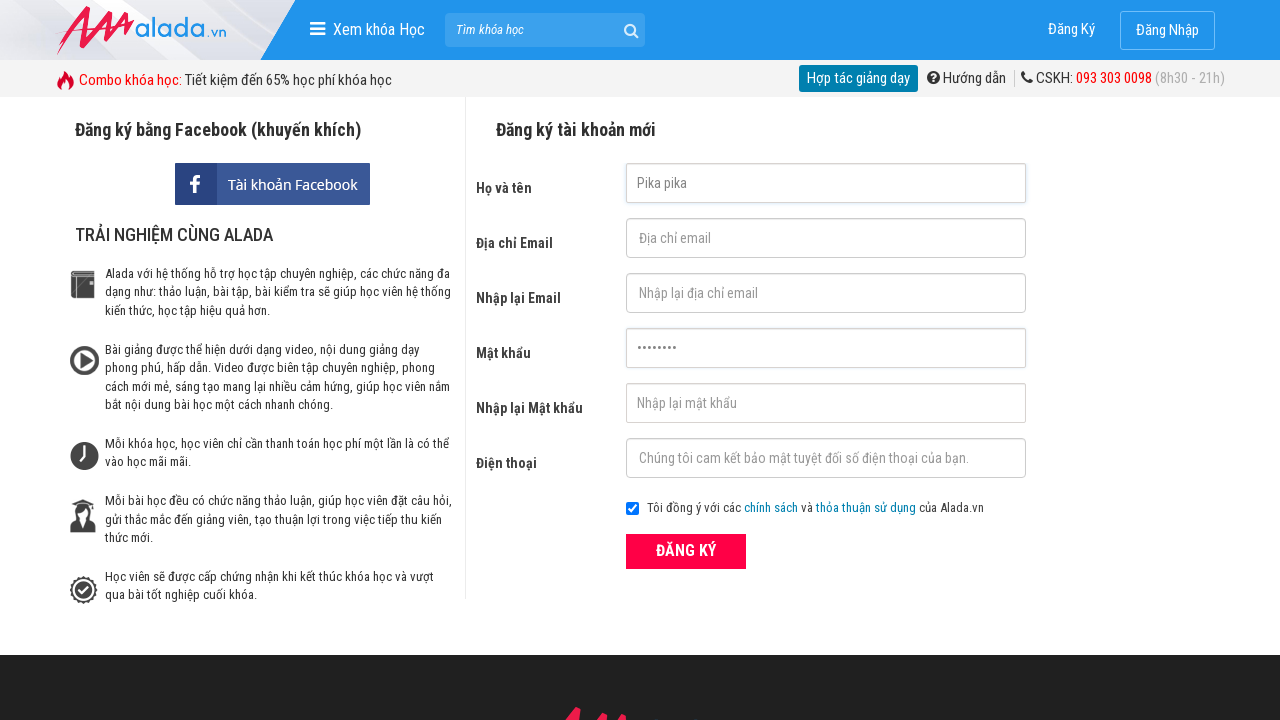

Filled confirm password field with '01102020' on #txtCPassword
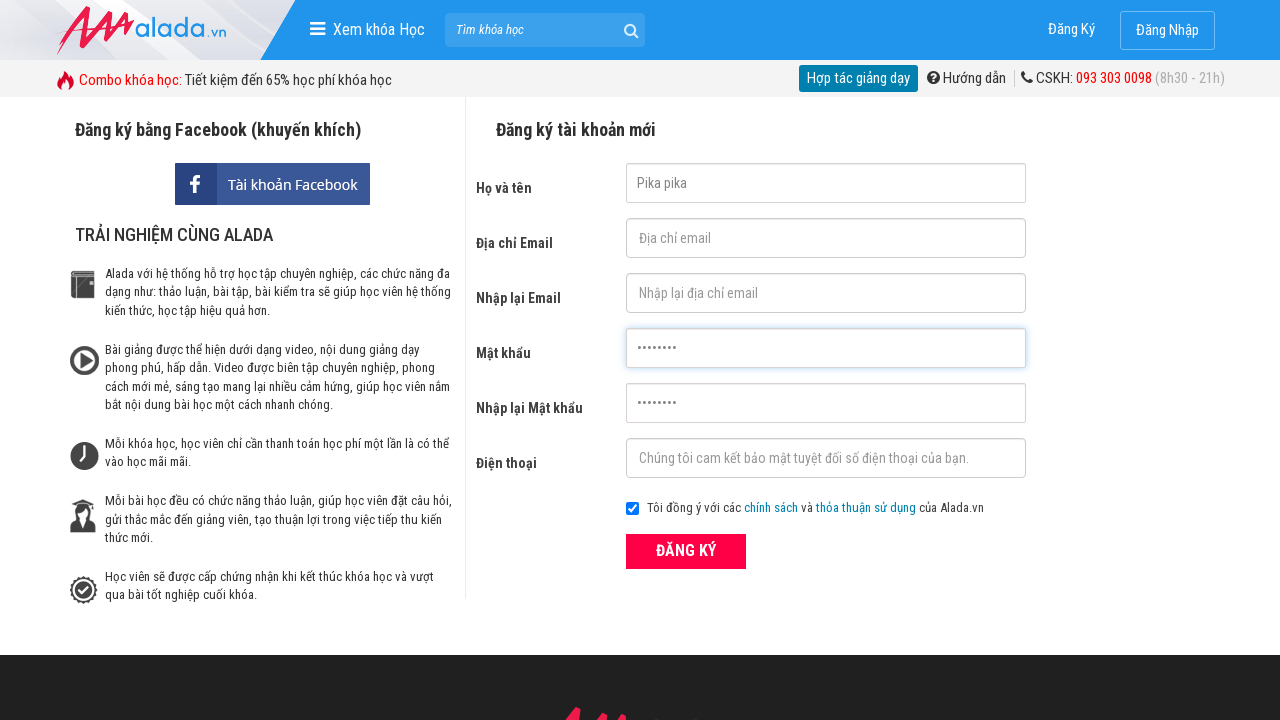

Filled phone field with '0987654321' on #txtPhone
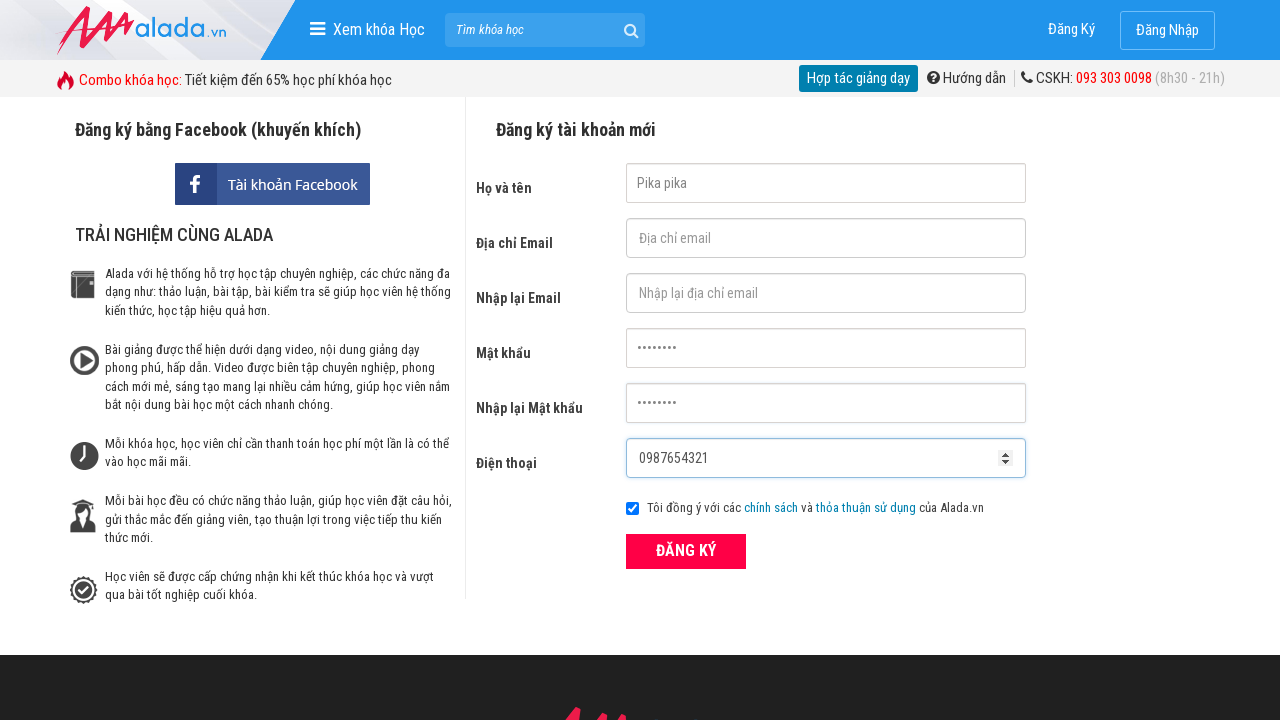

Clicked Register button to submit form with empty email fields at (686, 551) on xpath=//*[@type='submit']
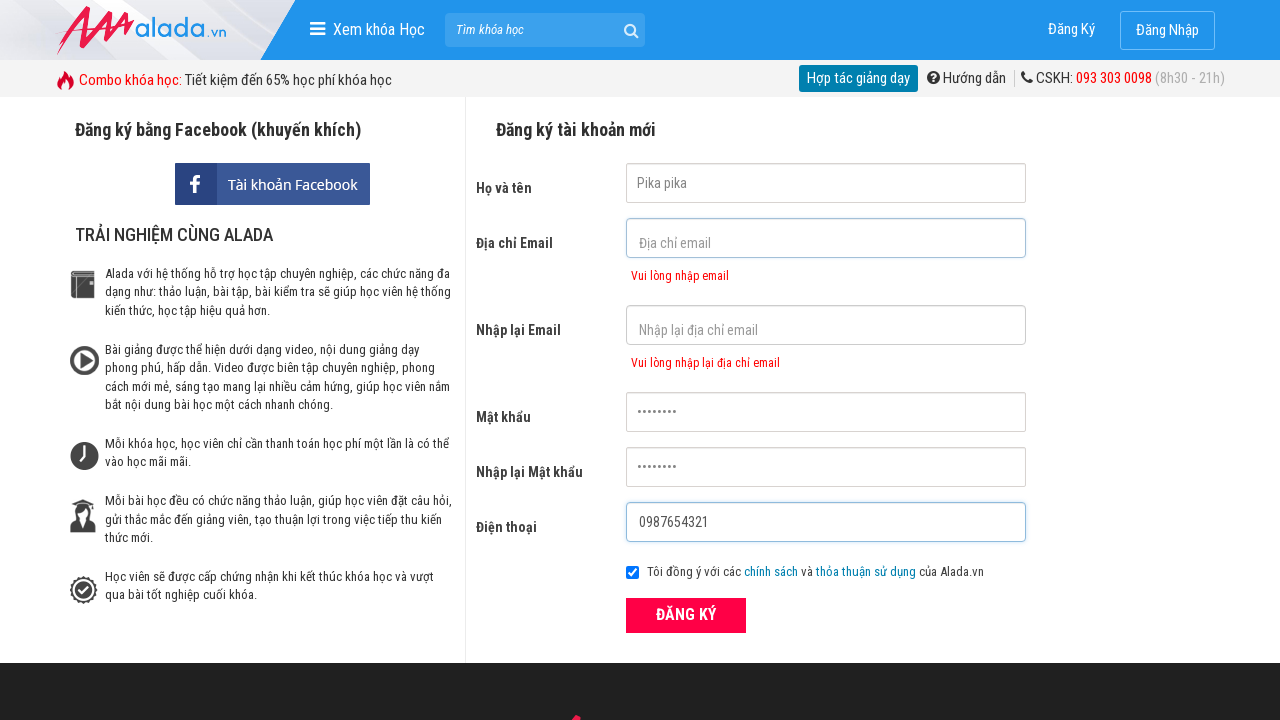

Email field error message appeared
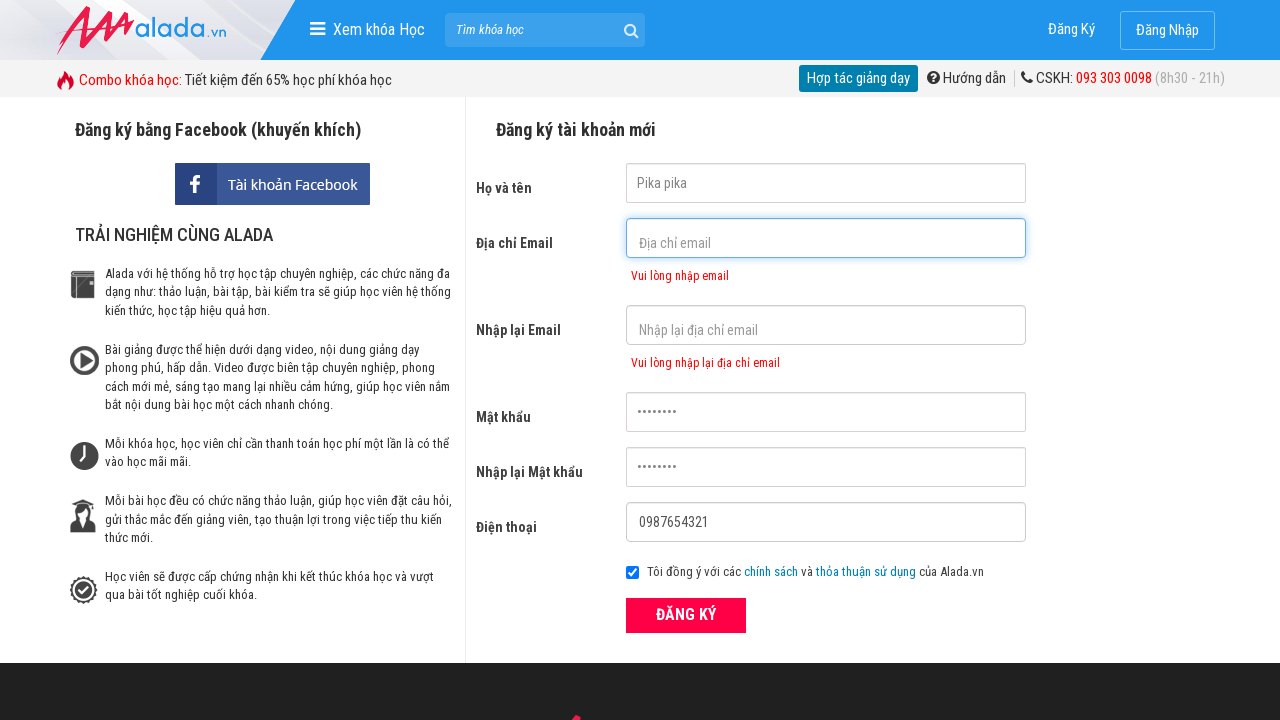

Confirm email field error message appeared
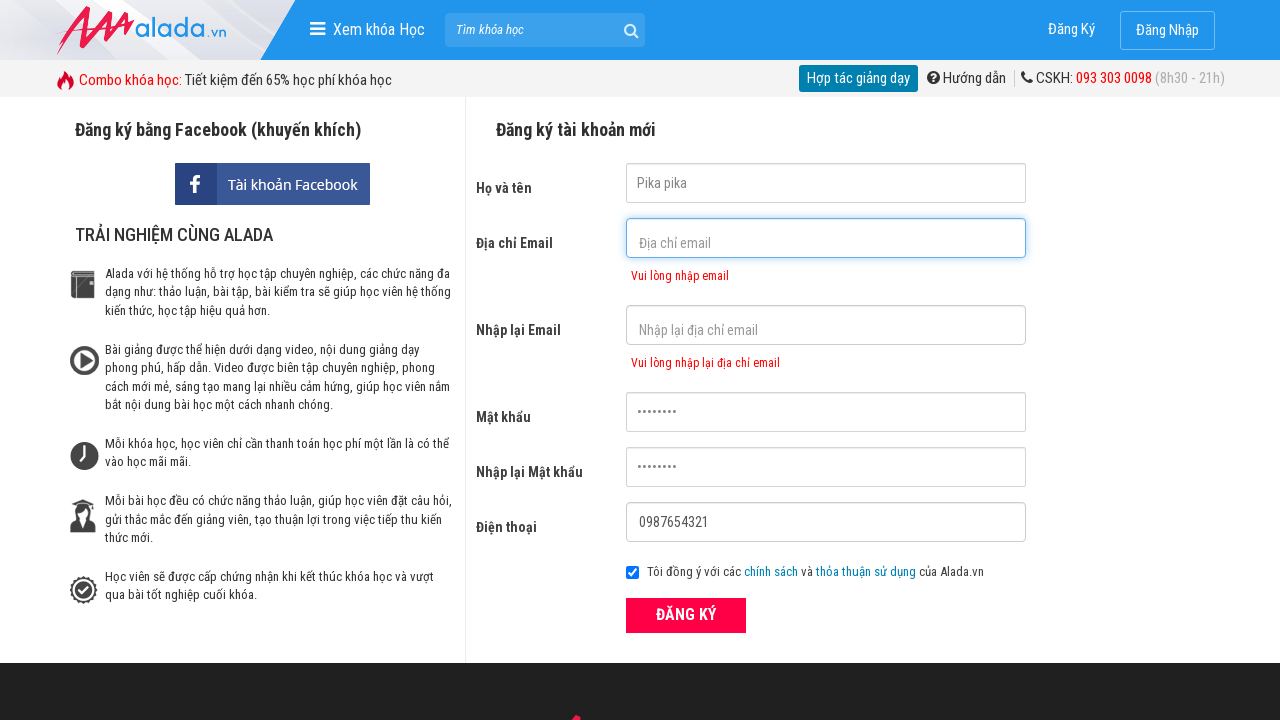

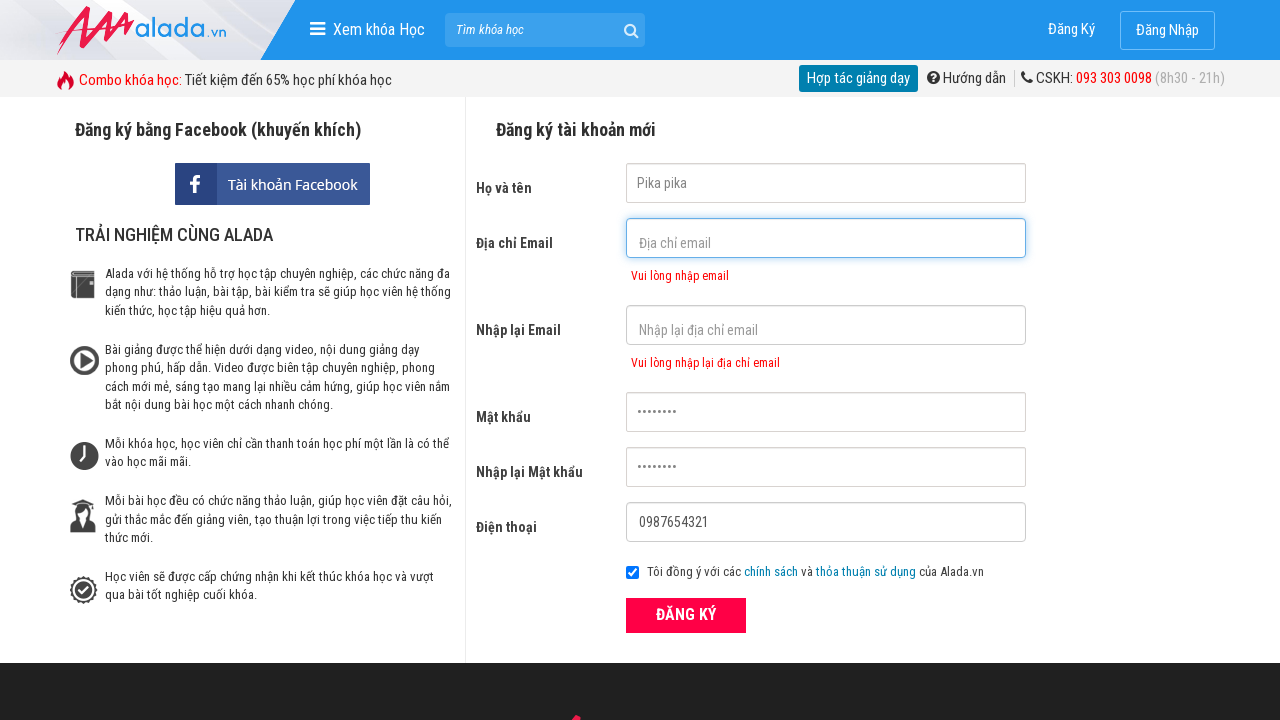